Tests navigation on dev.to by clicking on the "Week" top posts filter, then clicking on the first post and verifying the post title matches between the listing and detail page.

Starting URL: https://dev.to

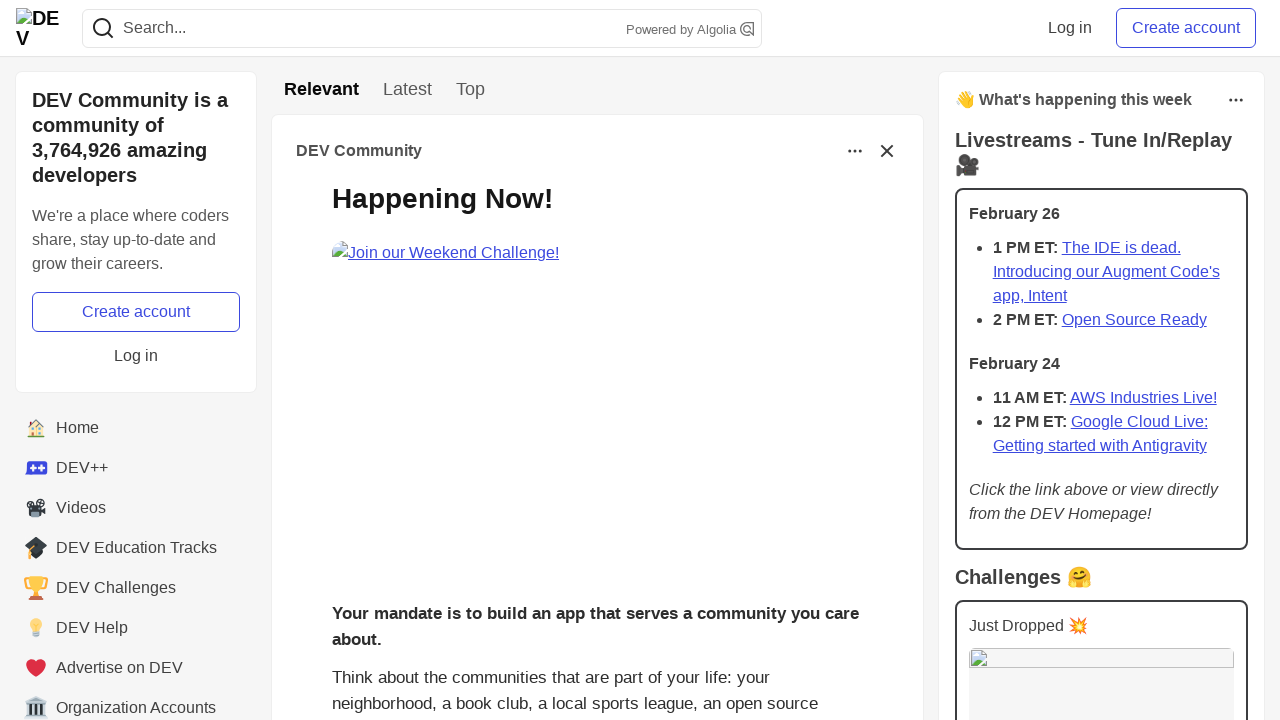

Clicked 'Week' filter to view top posts of the week at (470, 90) on a[href='/top/week']
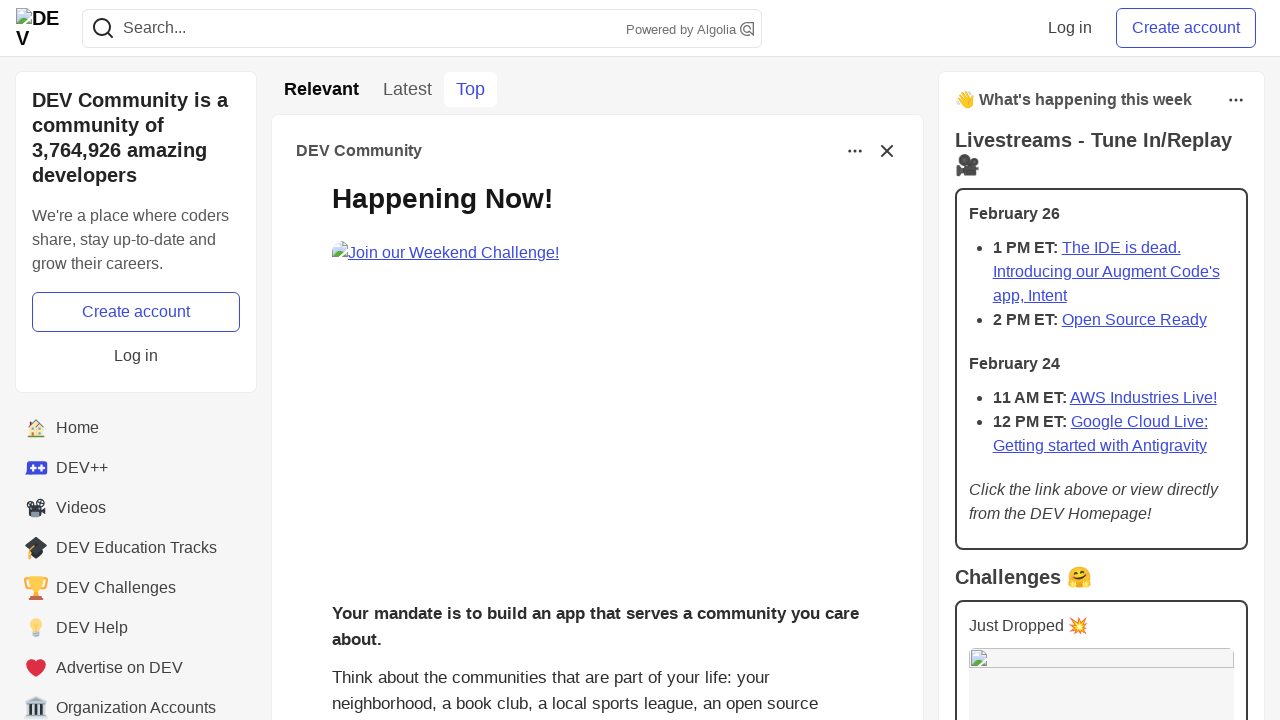

Navigated to dev.to/top/week week page
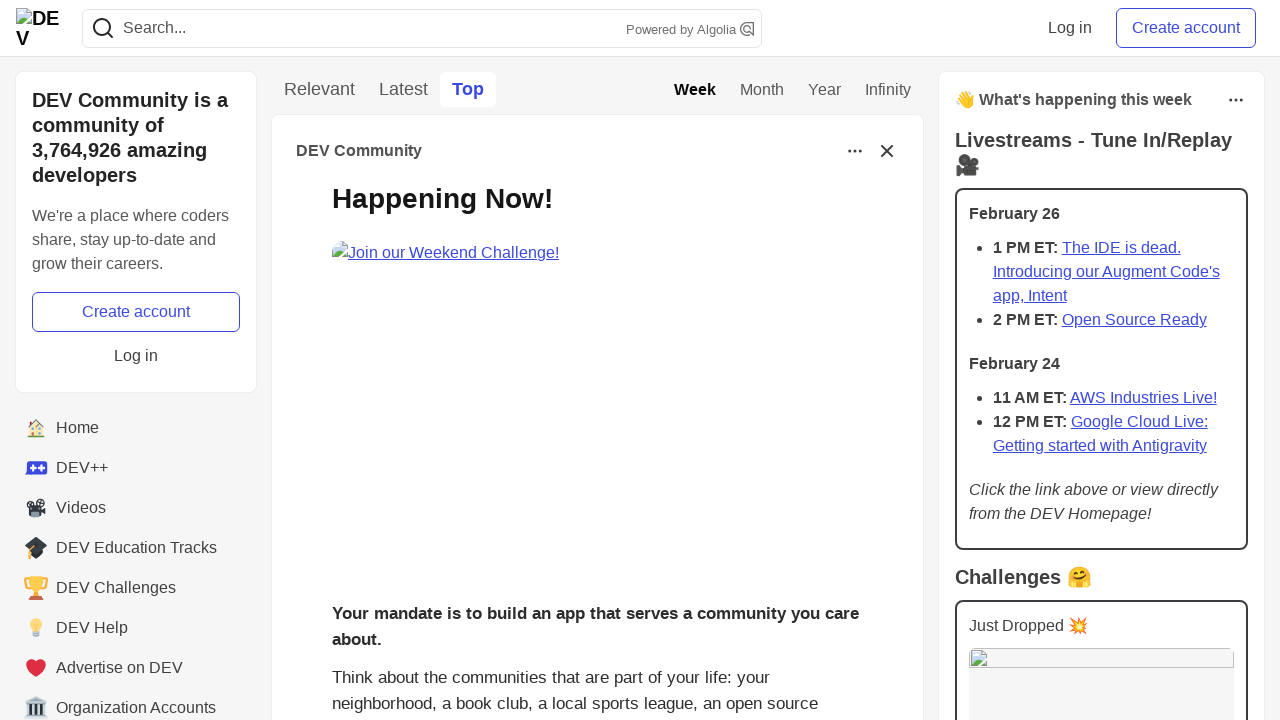

Located the first post title element
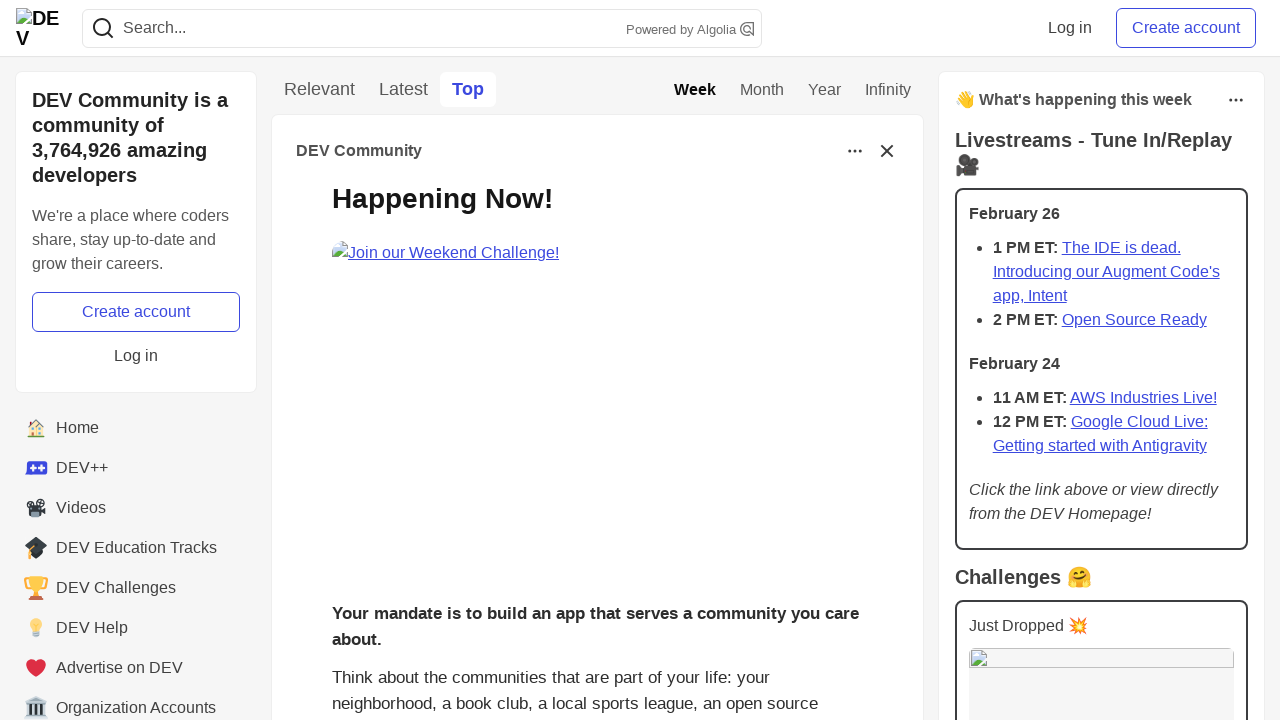

Retrieved first post link: https://dev.to/devteam/join-the-built-with-google-gemini-writing-challenge-presented-by-major-league-hacking-mlh-win-17pk
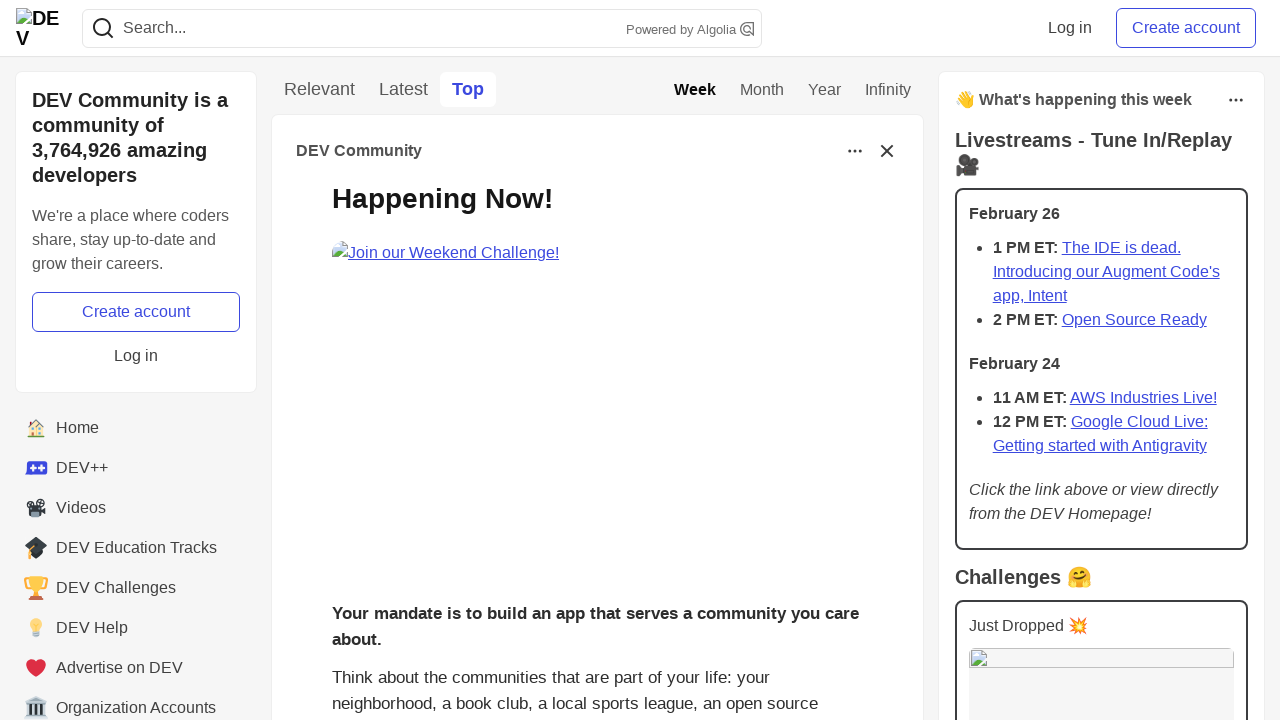

Clicked on the first post to navigate to detail page at (617, 388) on h2.crayons-story__title > a >> nth=0
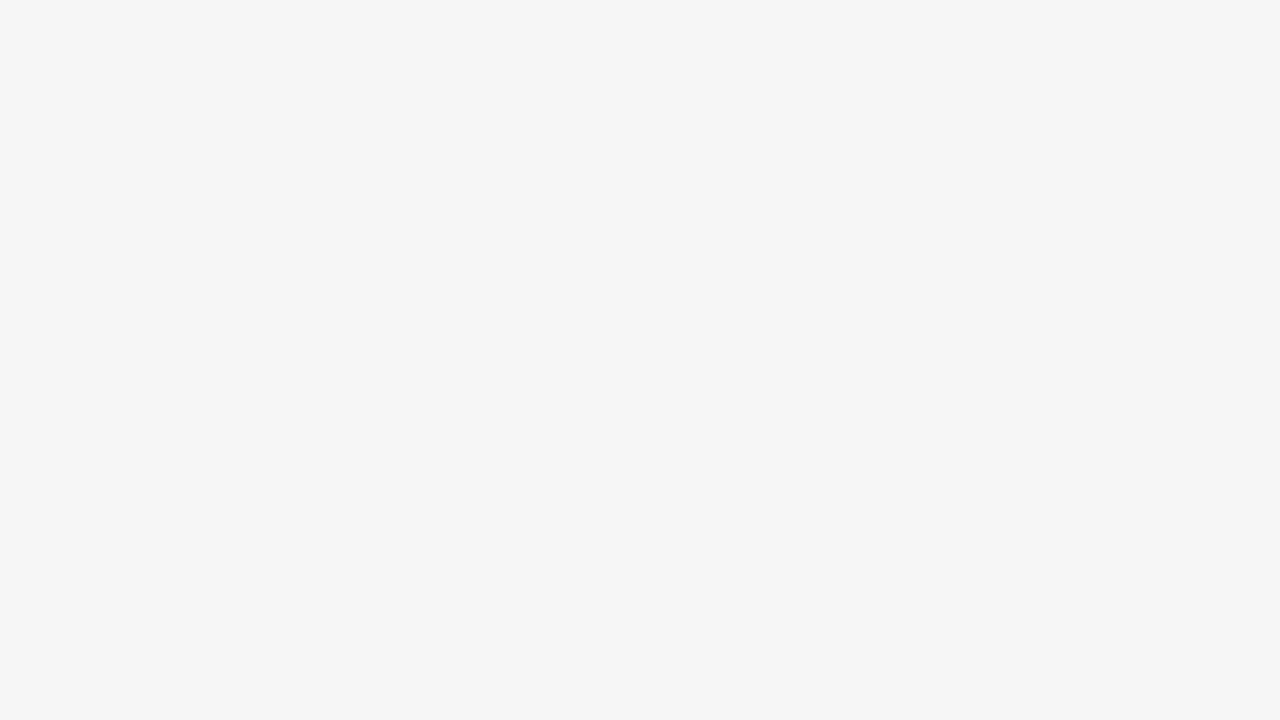

Navigated to post detail page: https://dev.to/devteam/join-the-built-with-google-gemini-writing-challenge-presented-by-major-league-hacking-mlh-win-17pk
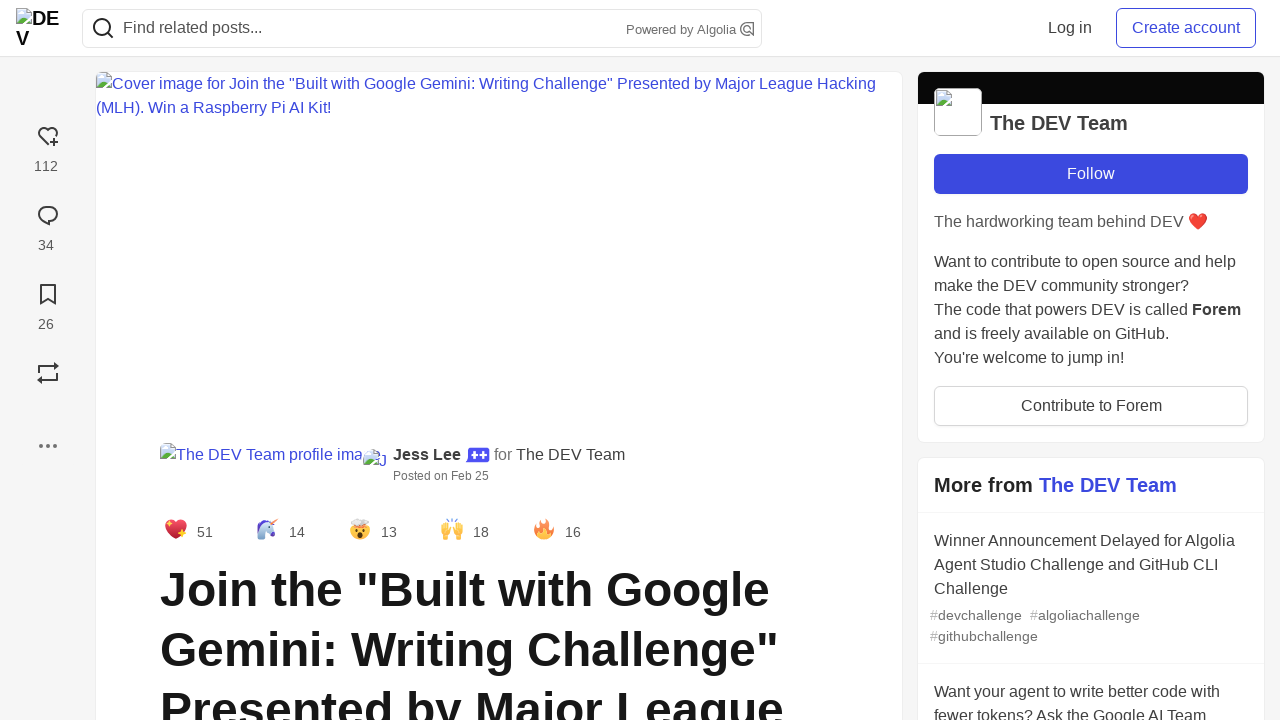

Post title appeared on detail page
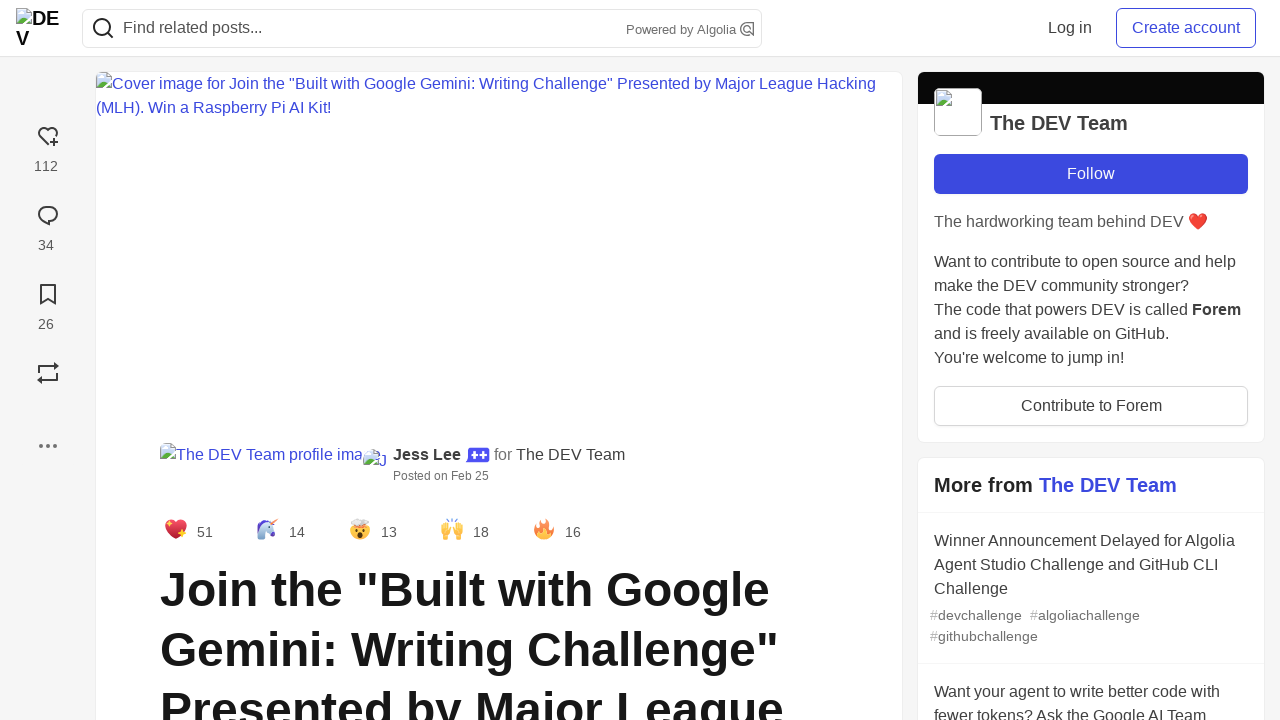

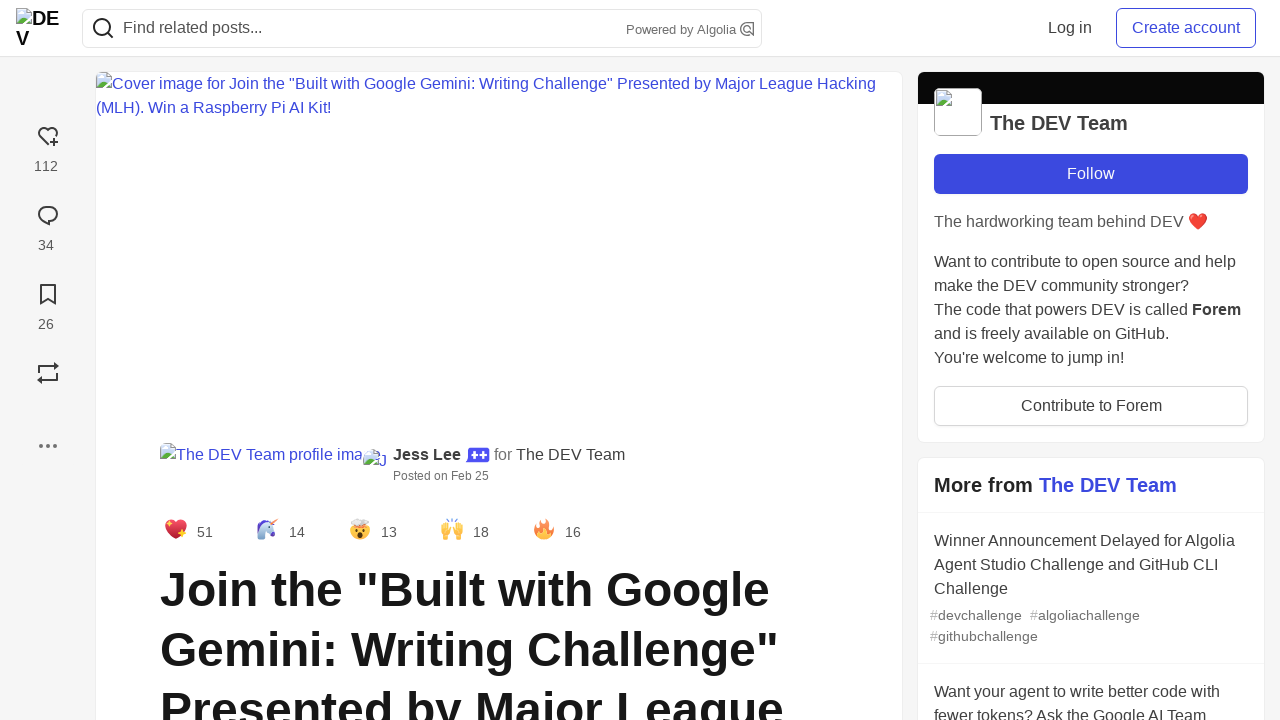